Tests that entered text is trimmed when editing a todo item

Starting URL: https://demo.playwright.dev/todomvc

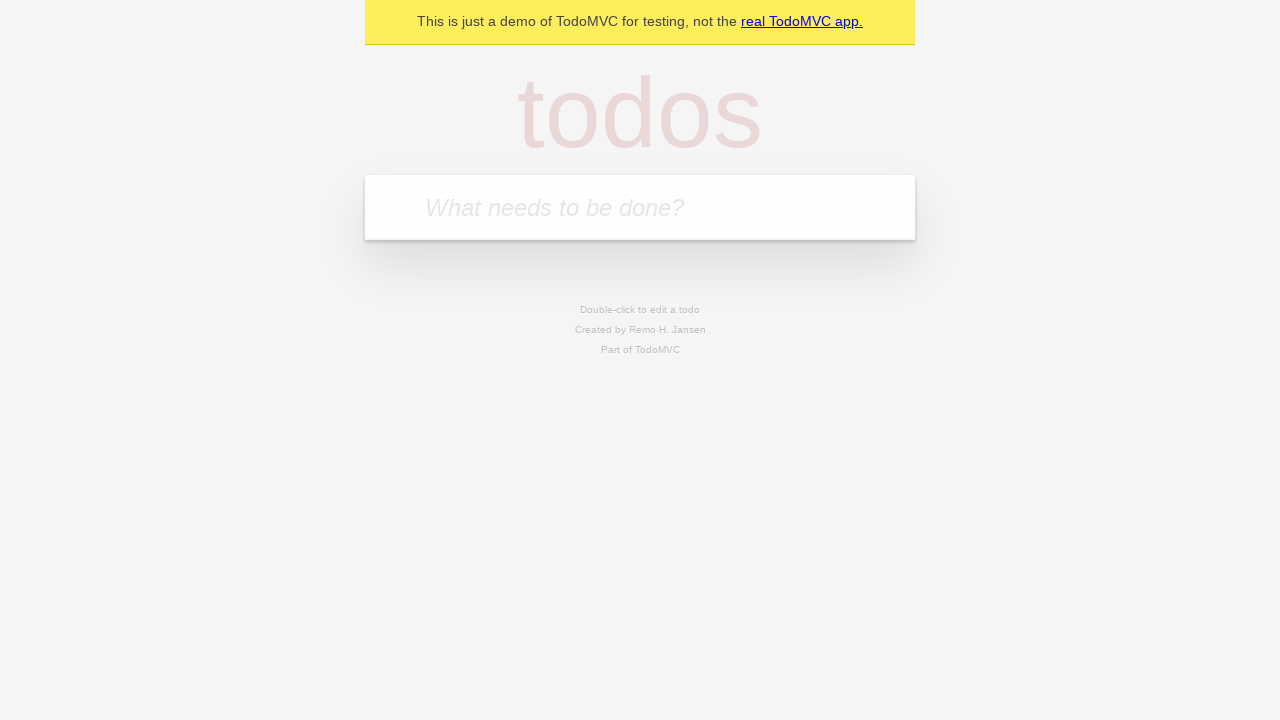

Filled first todo field with 'buy some cheese' on internal:attr=[placeholder="What needs to be done?"i]
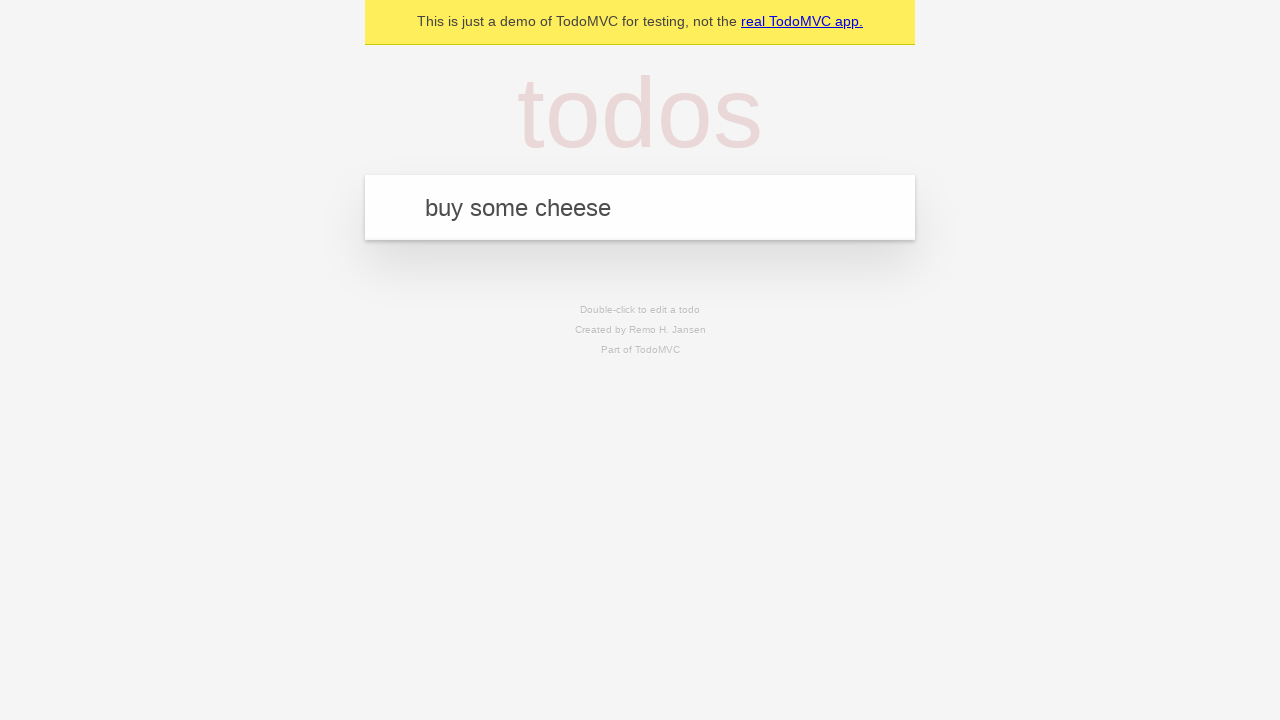

Pressed Enter to create first todo on internal:attr=[placeholder="What needs to be done?"i]
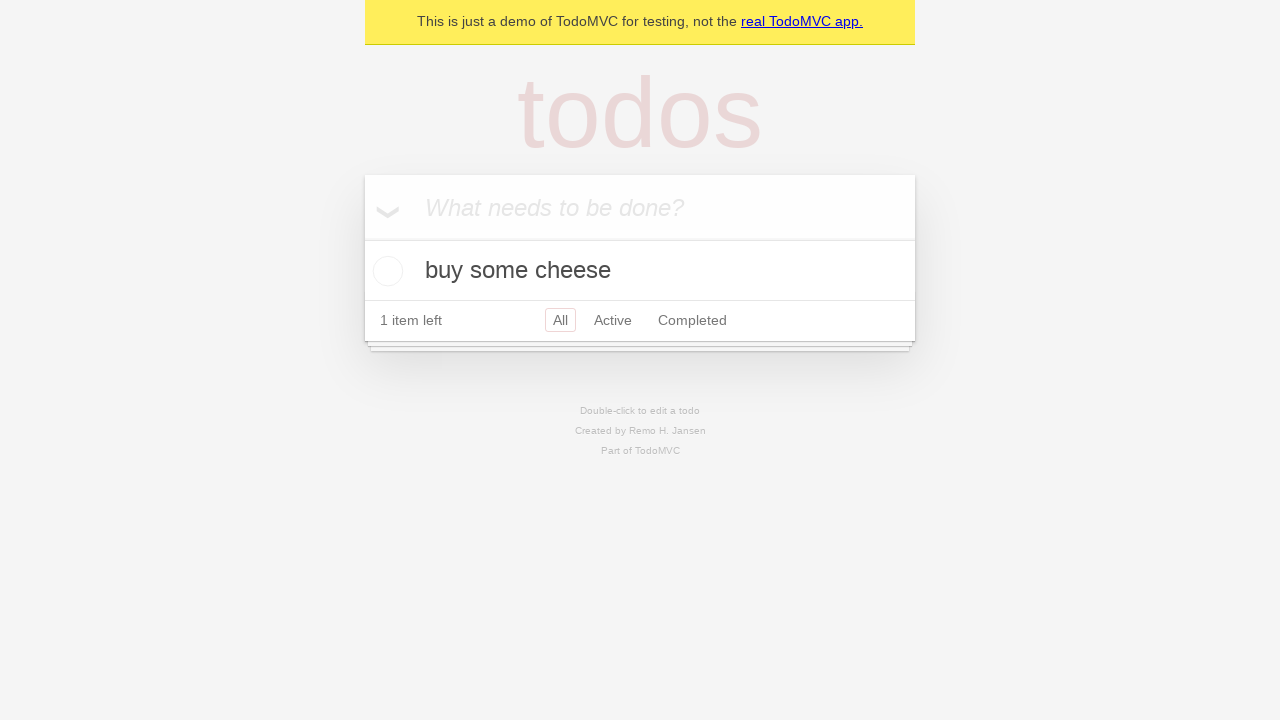

Filled second todo field with 'feed the cat' on internal:attr=[placeholder="What needs to be done?"i]
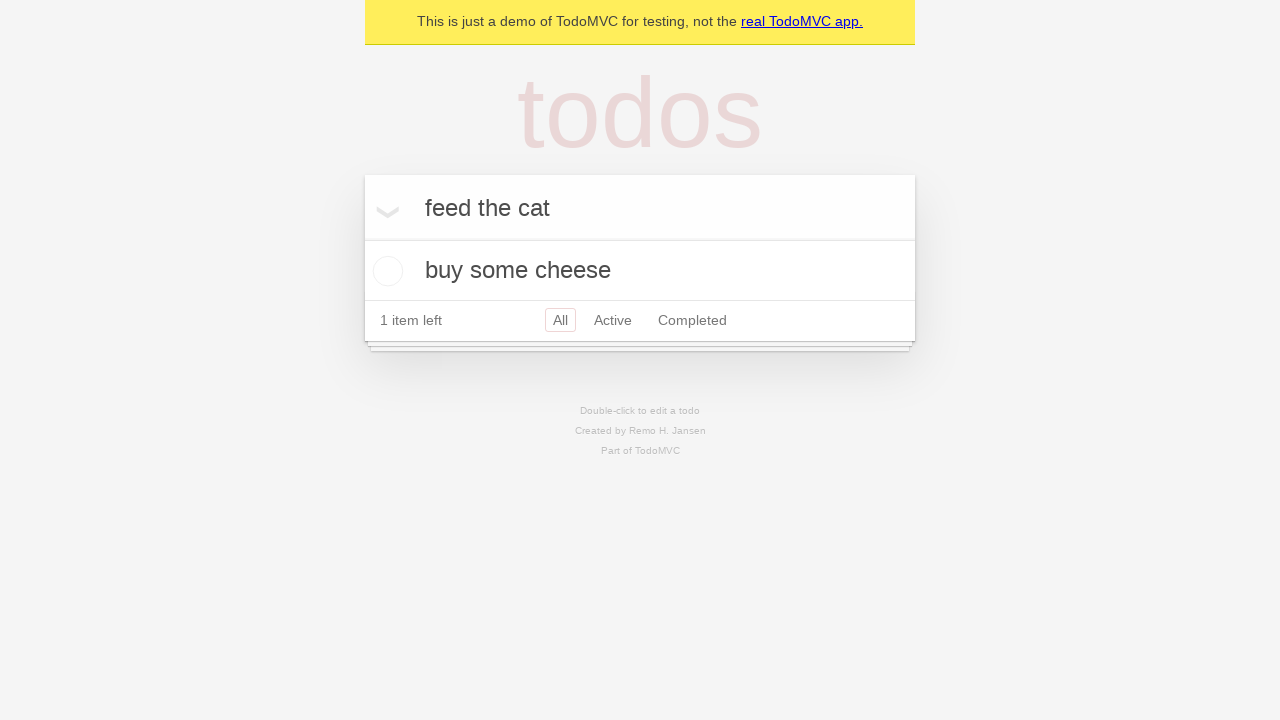

Pressed Enter to create second todo on internal:attr=[placeholder="What needs to be done?"i]
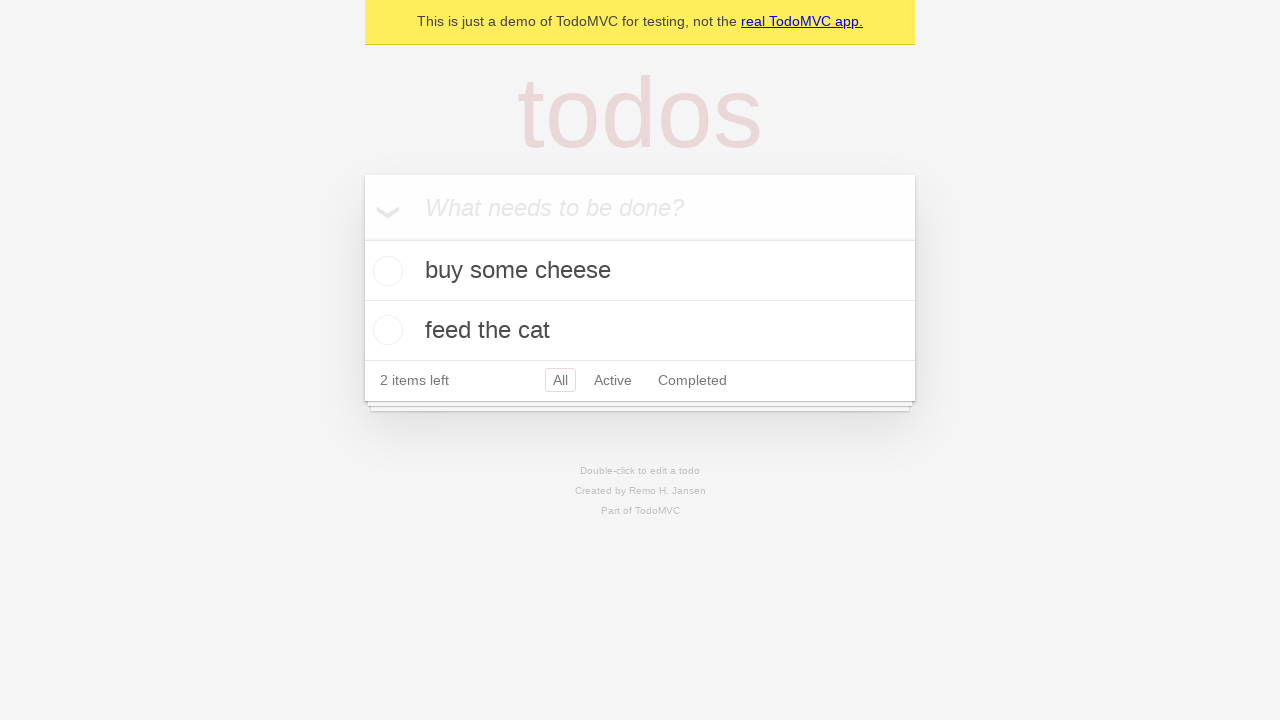

Filled third todo field with 'book a doctors appointment' on internal:attr=[placeholder="What needs to be done?"i]
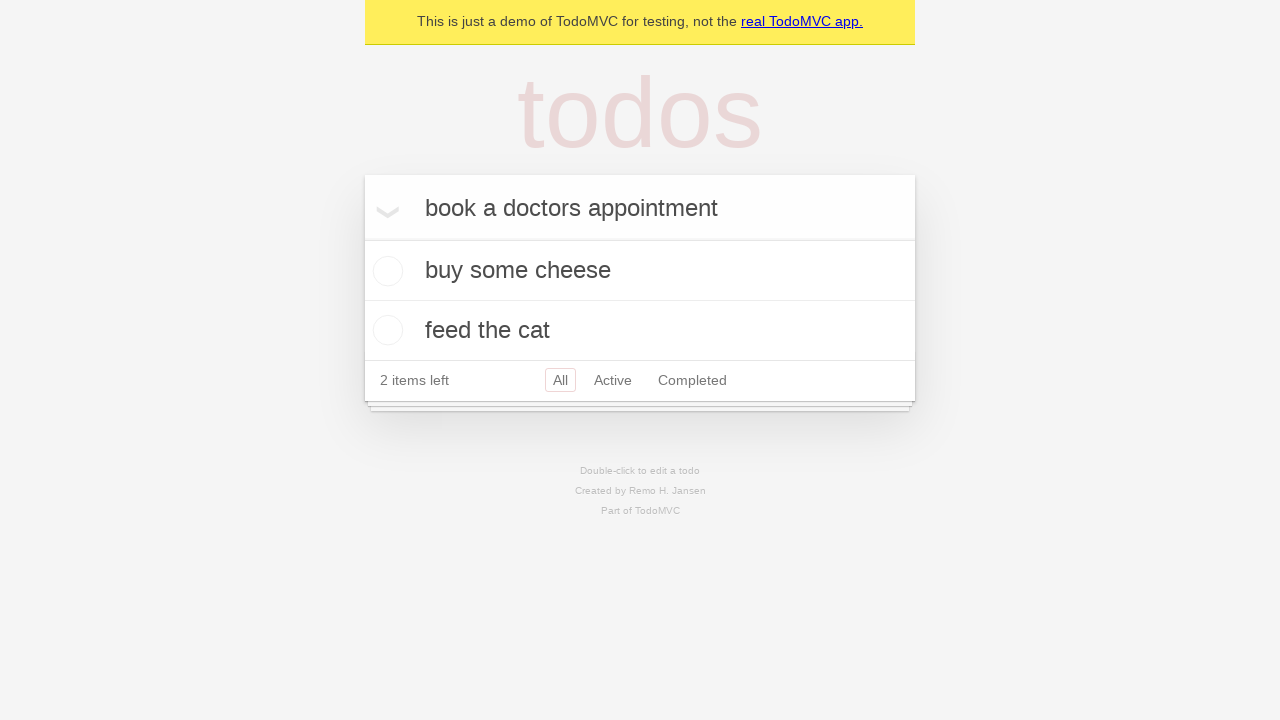

Pressed Enter to create third todo on internal:attr=[placeholder="What needs to be done?"i]
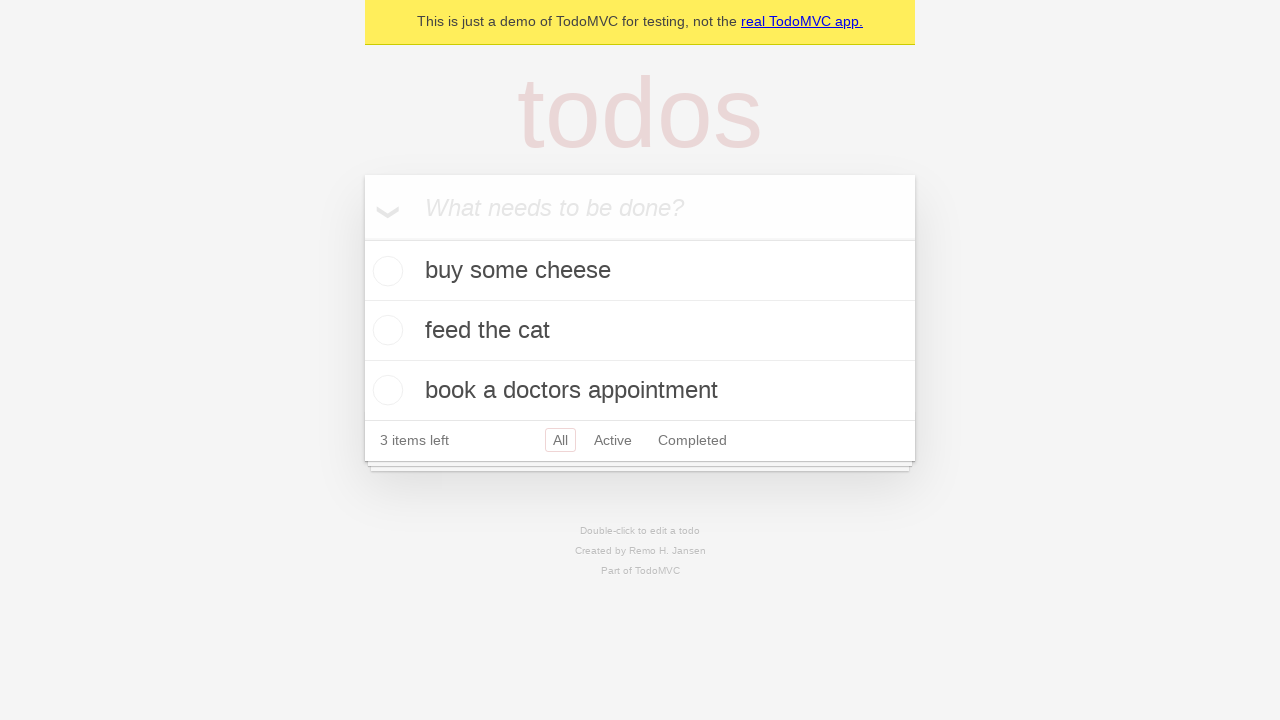

All 3 todo items loaded and visible
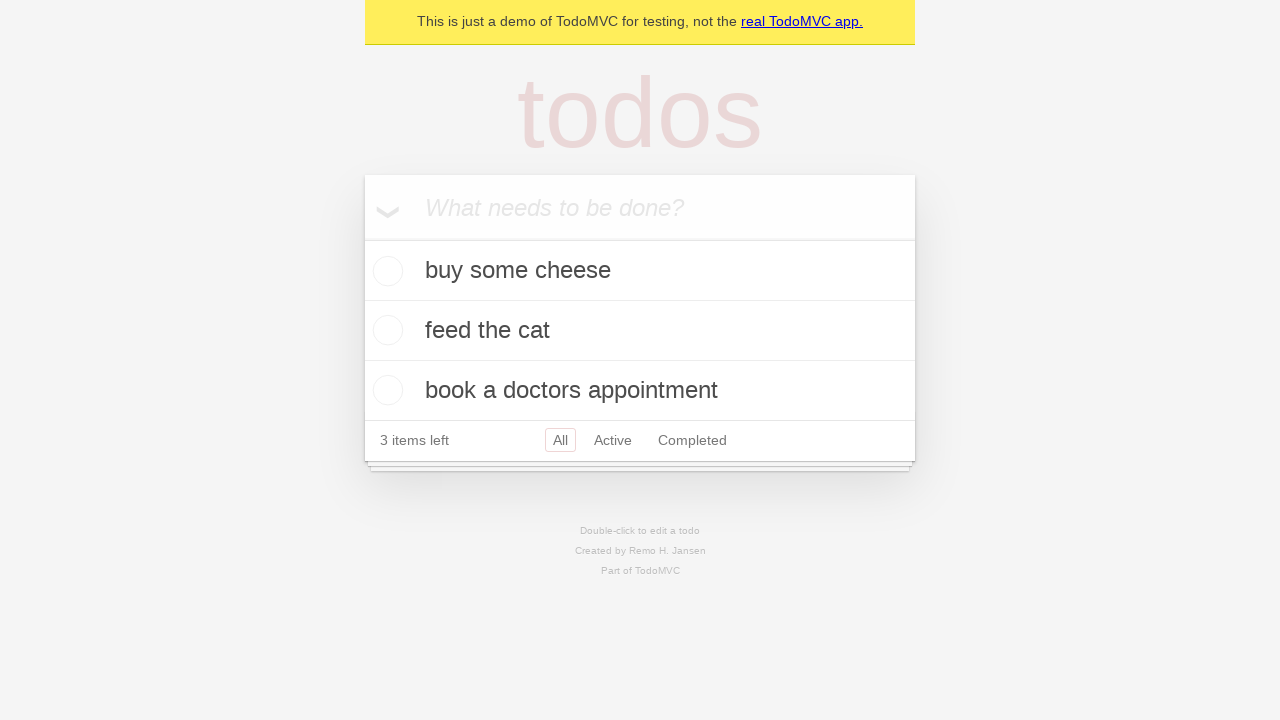

Double-clicked second todo item to enter edit mode at (640, 331) on internal:testid=[data-testid="todo-item"s] >> nth=1
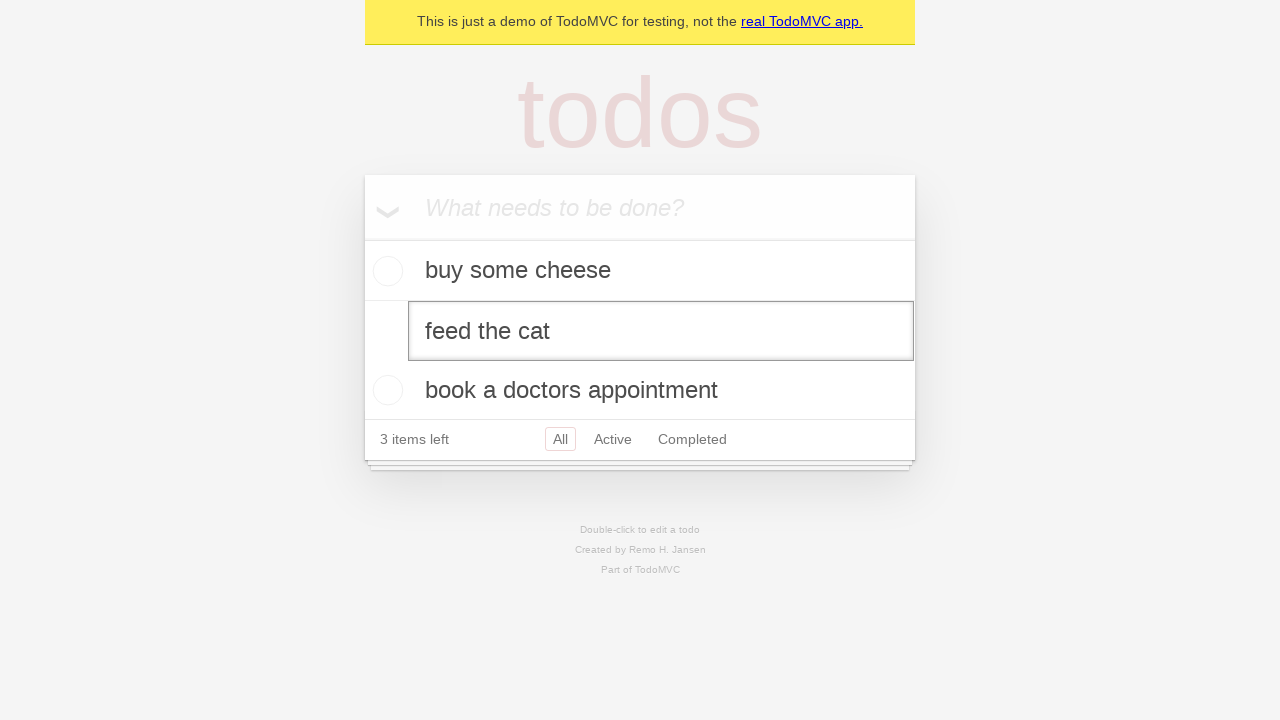

Filled edit field with text containing leading and trailing spaces on internal:testid=[data-testid="todo-item"s] >> nth=1 >> internal:role=textbox[nam
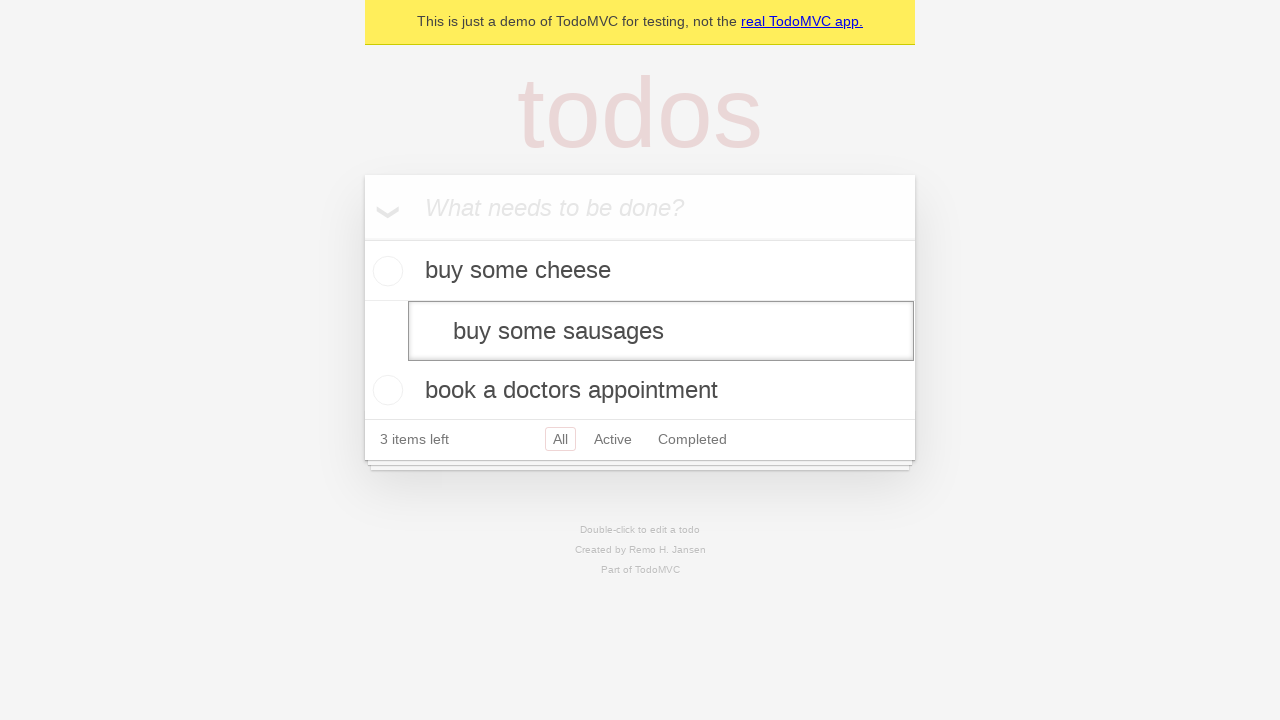

Pressed Enter to save edited todo with trimmed text on internal:testid=[data-testid="todo-item"s] >> nth=1 >> internal:role=textbox[nam
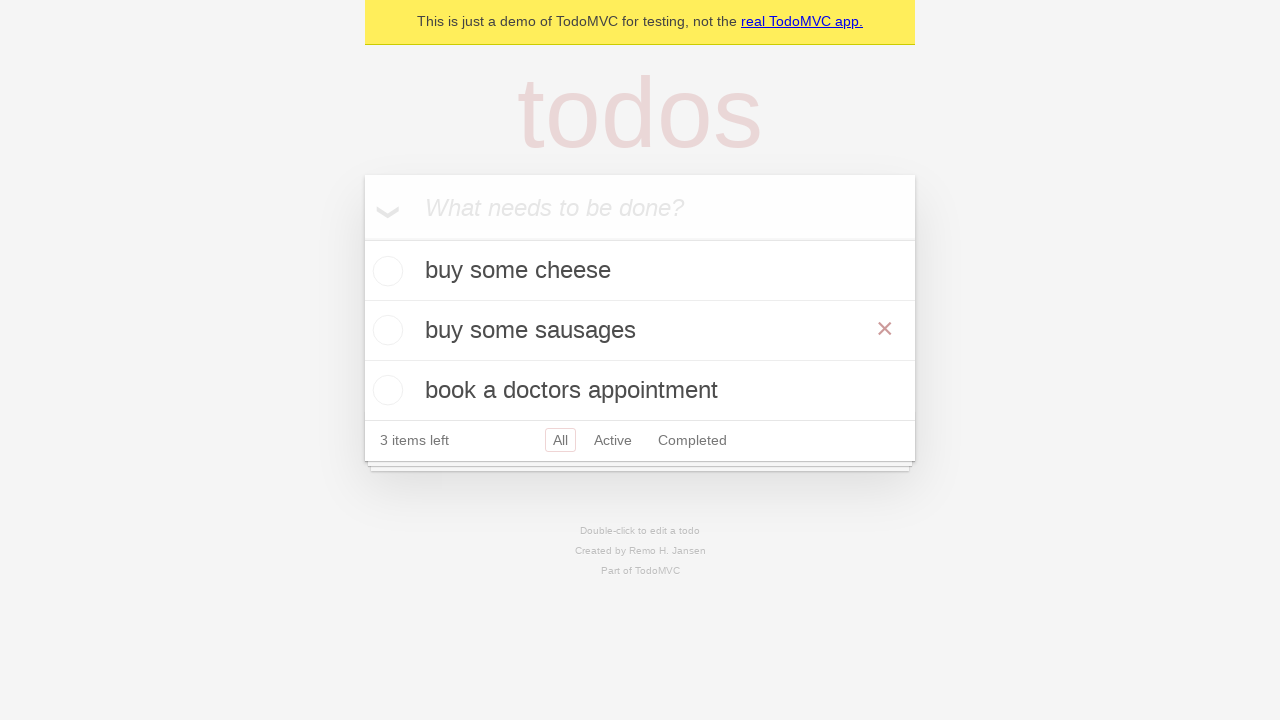

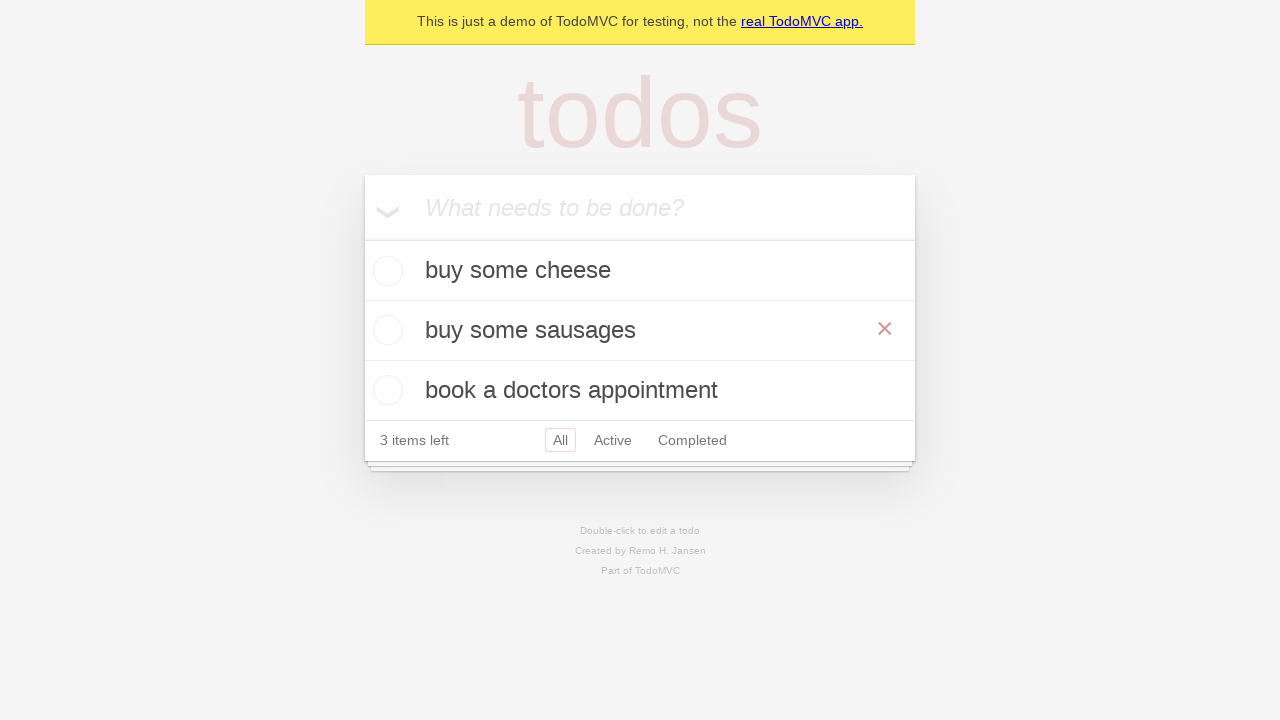